Tests joining a live student session by entering a student name in a dialog box, clicking OK, and waiting in the session. The script simulates a student joining a live analytics/streaming session.

Starting URL: https://live.monetanalytics.com/stu_proc/student.html#

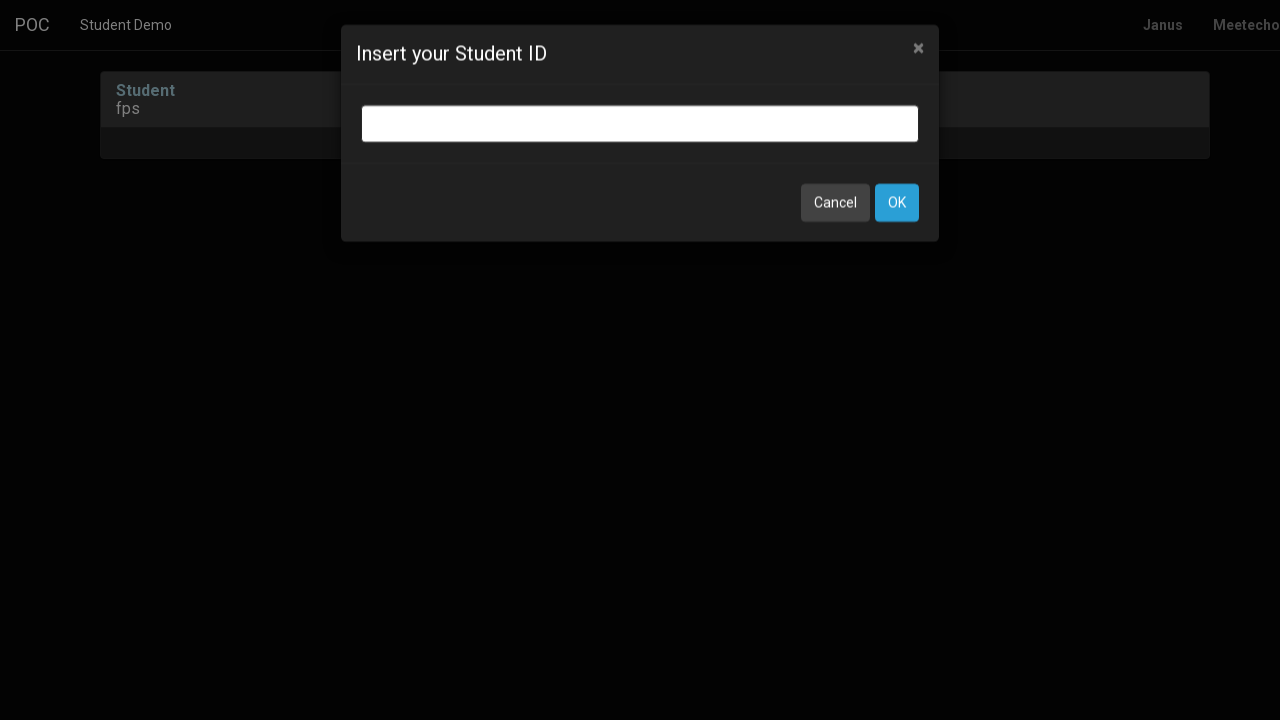

Granted camera and microphone permissions
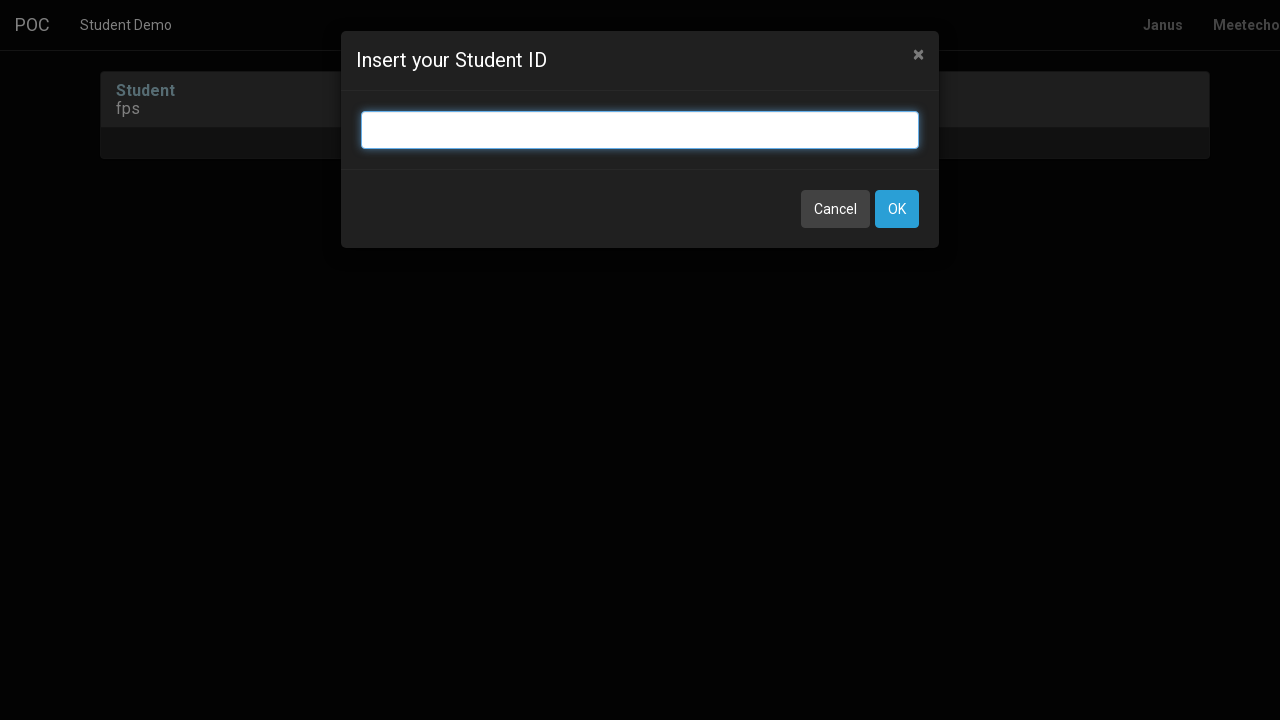

Student name input dialog appeared
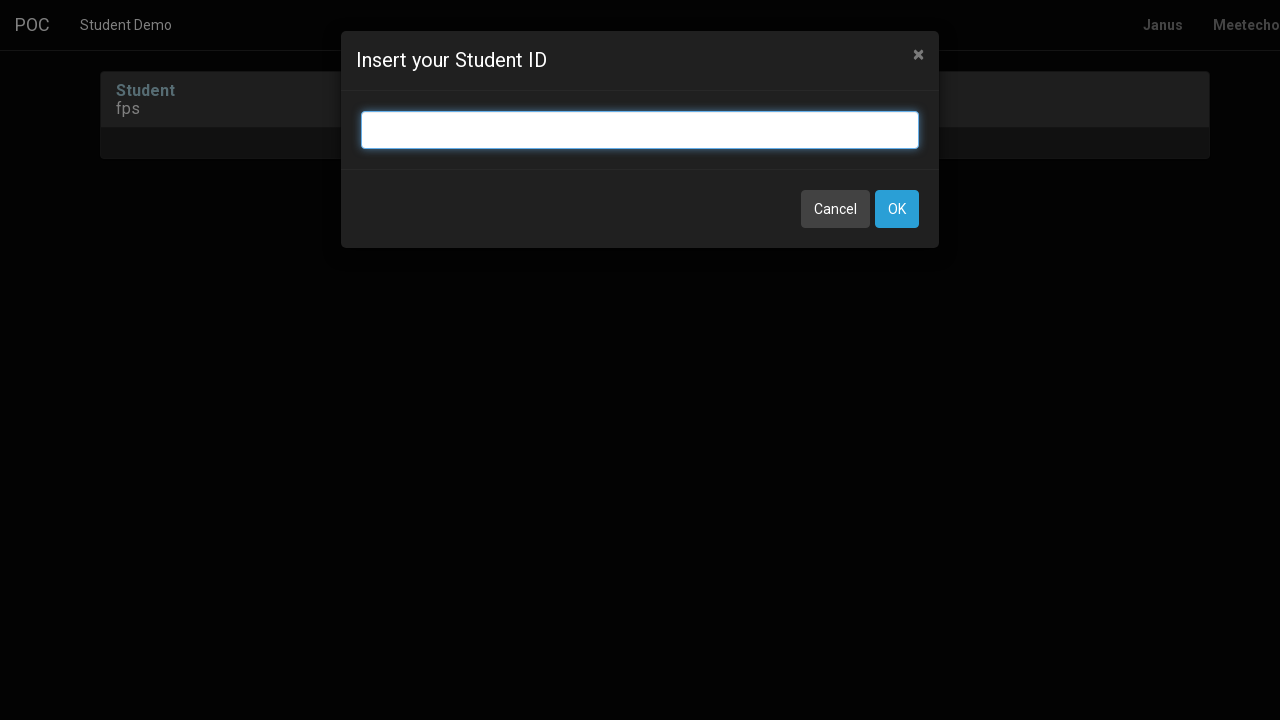

Filled student name field with 'Student-26' on input.bootbox-input.bootbox-input-text.form-control
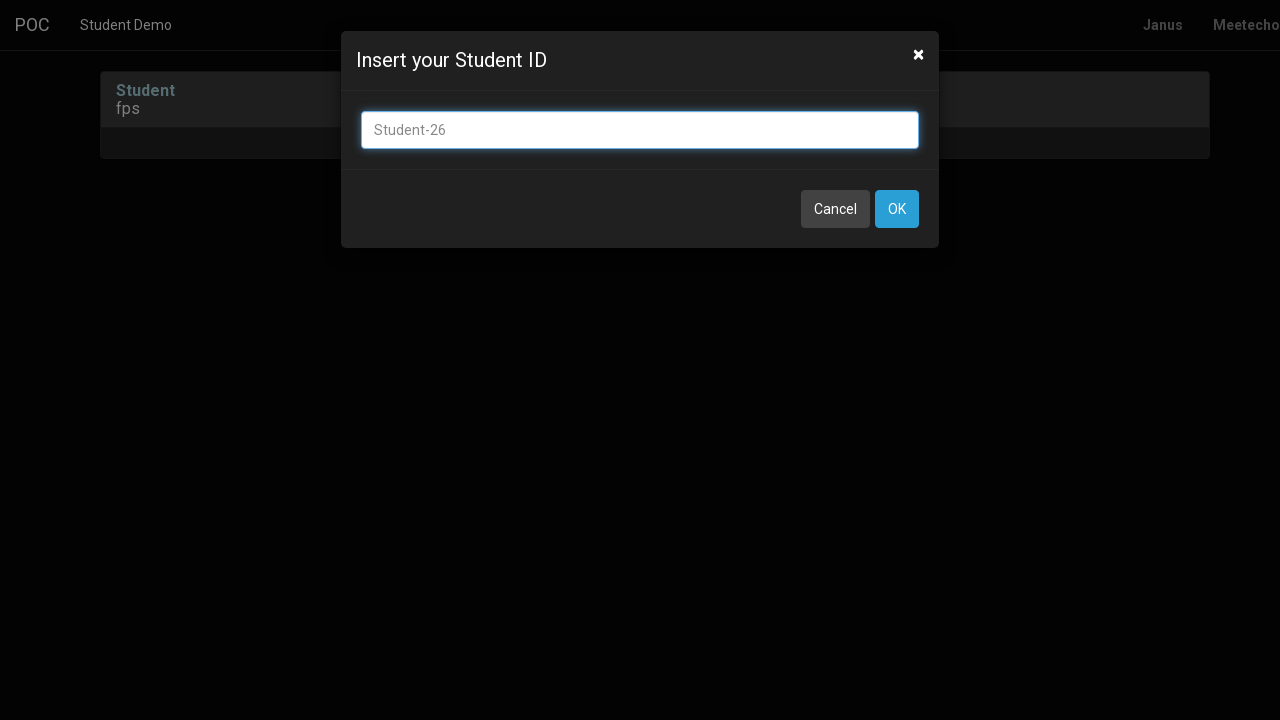

Clicked OK button to join the session at (897, 209) on button:has-text('OK')
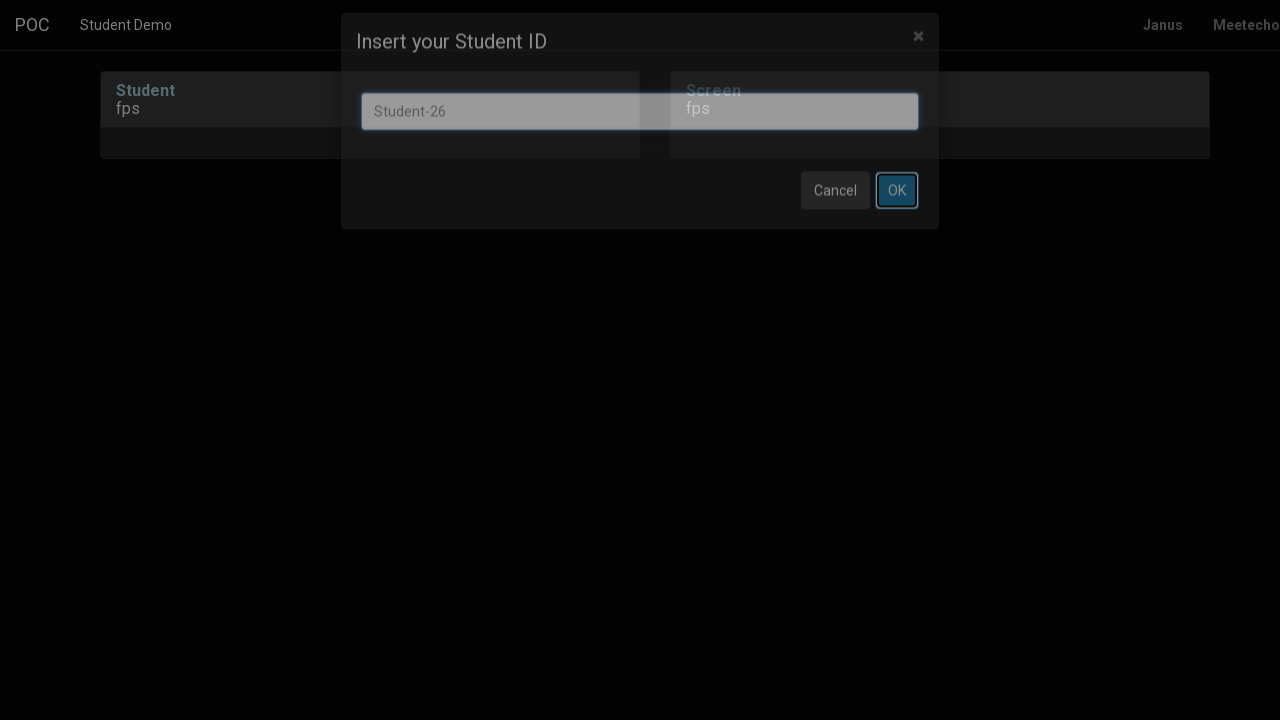

Waited for session to fully load
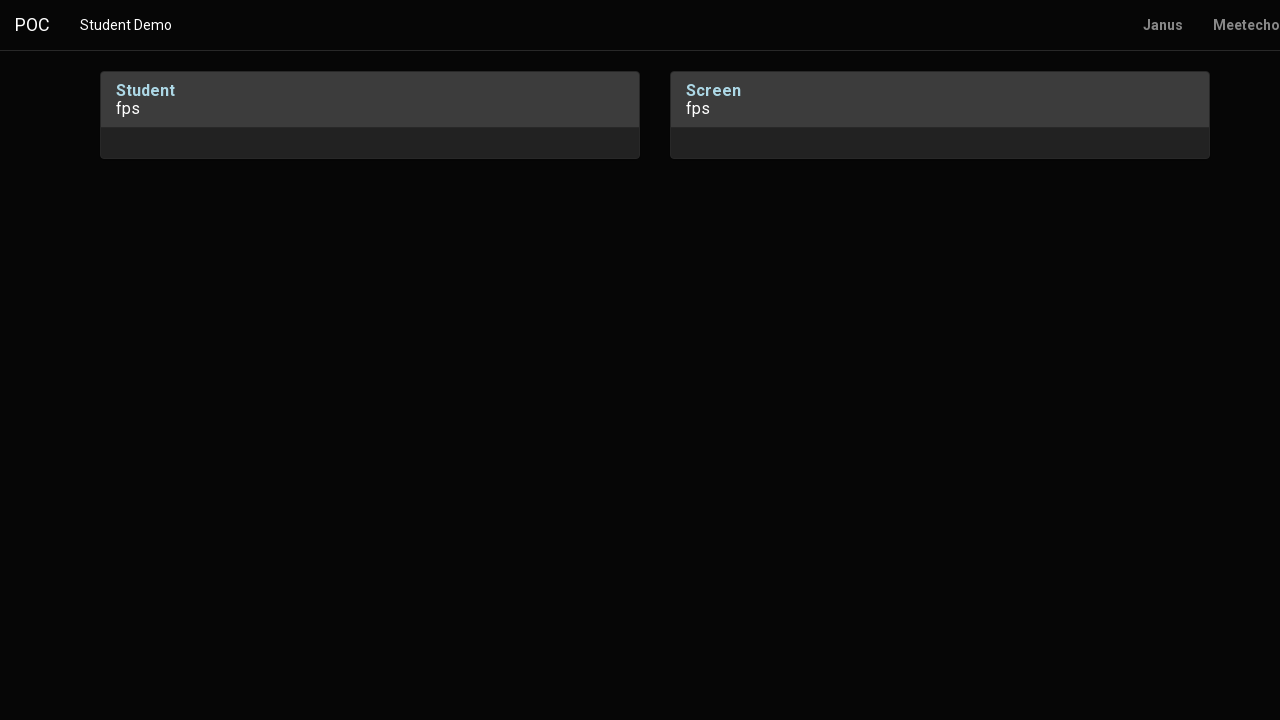

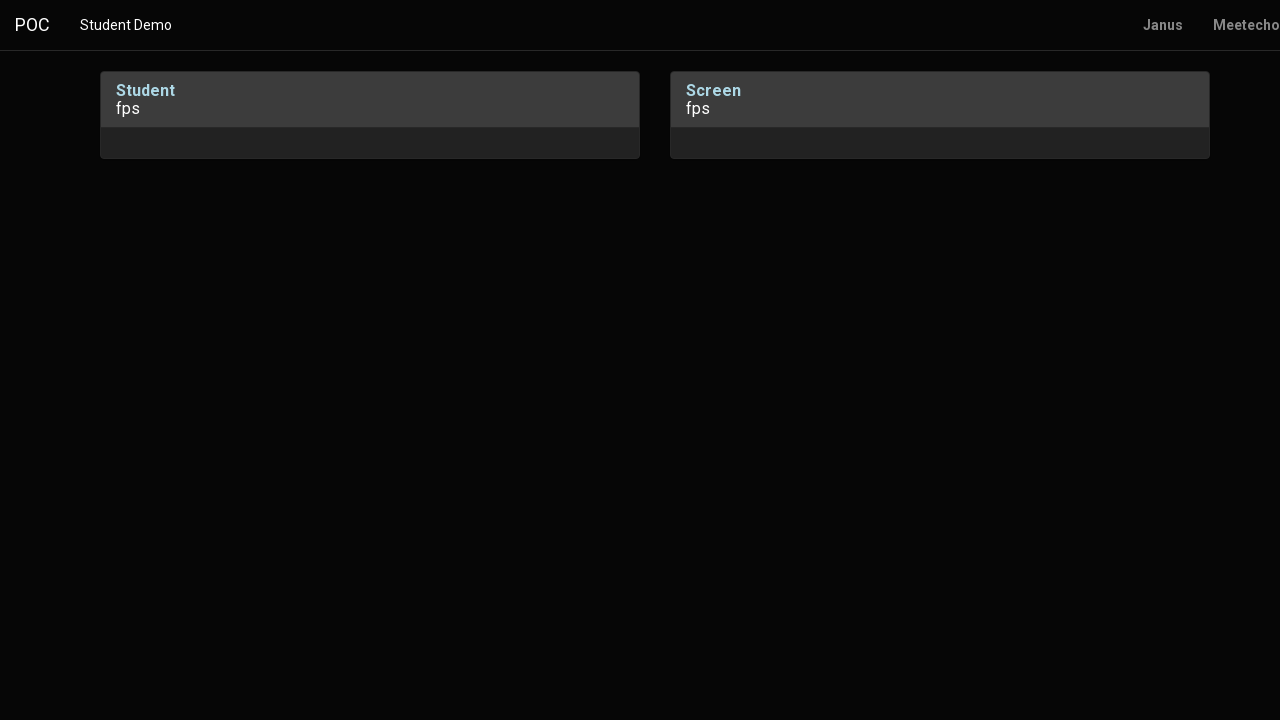